Tests comment form submission by entering a comment, submitting the form, and verifying the displayed result

Starting URL: http://saucelabs.com/test/guinea-pig

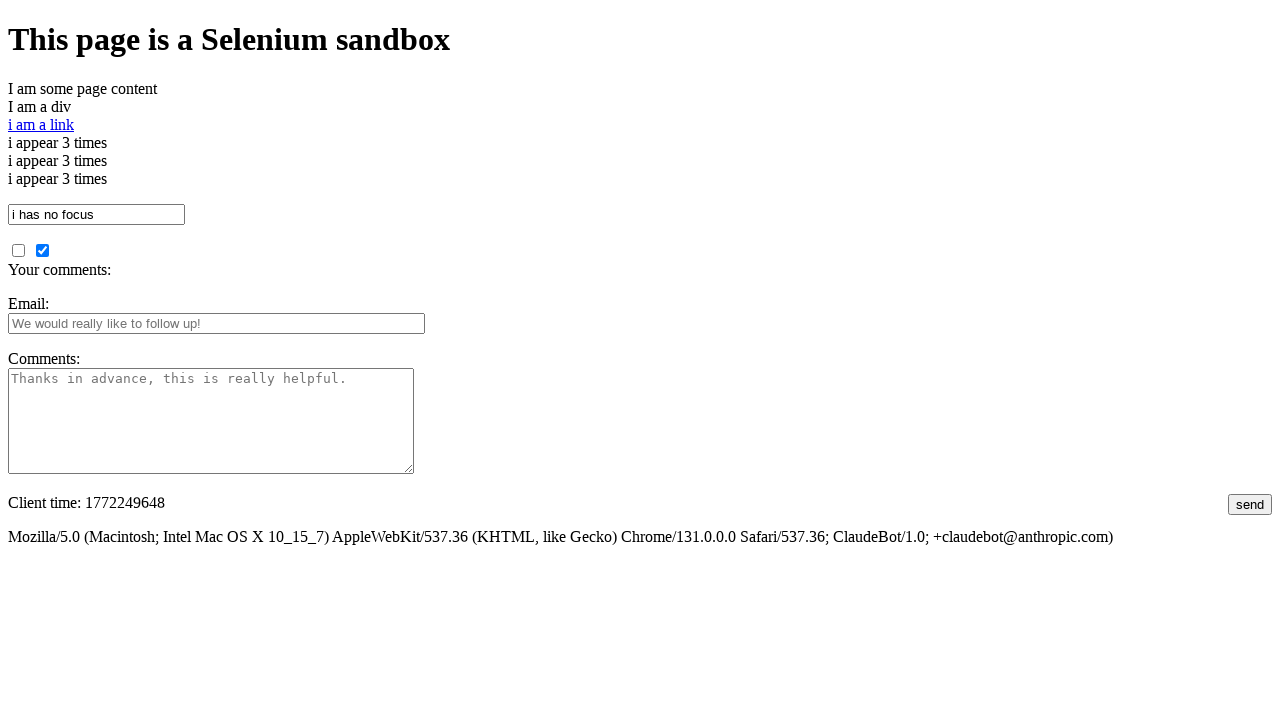

Clicked on comments field at (211, 421) on #comments
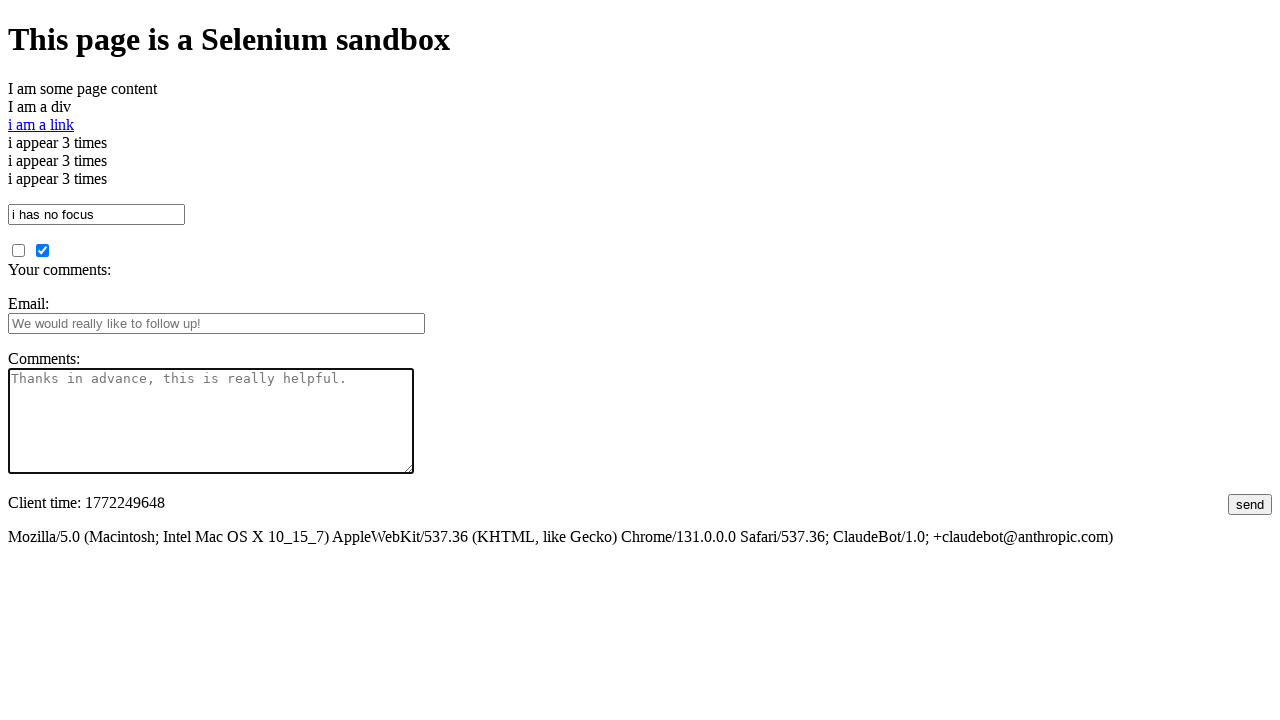

Typed comment: 'This is a very insightful comment.'
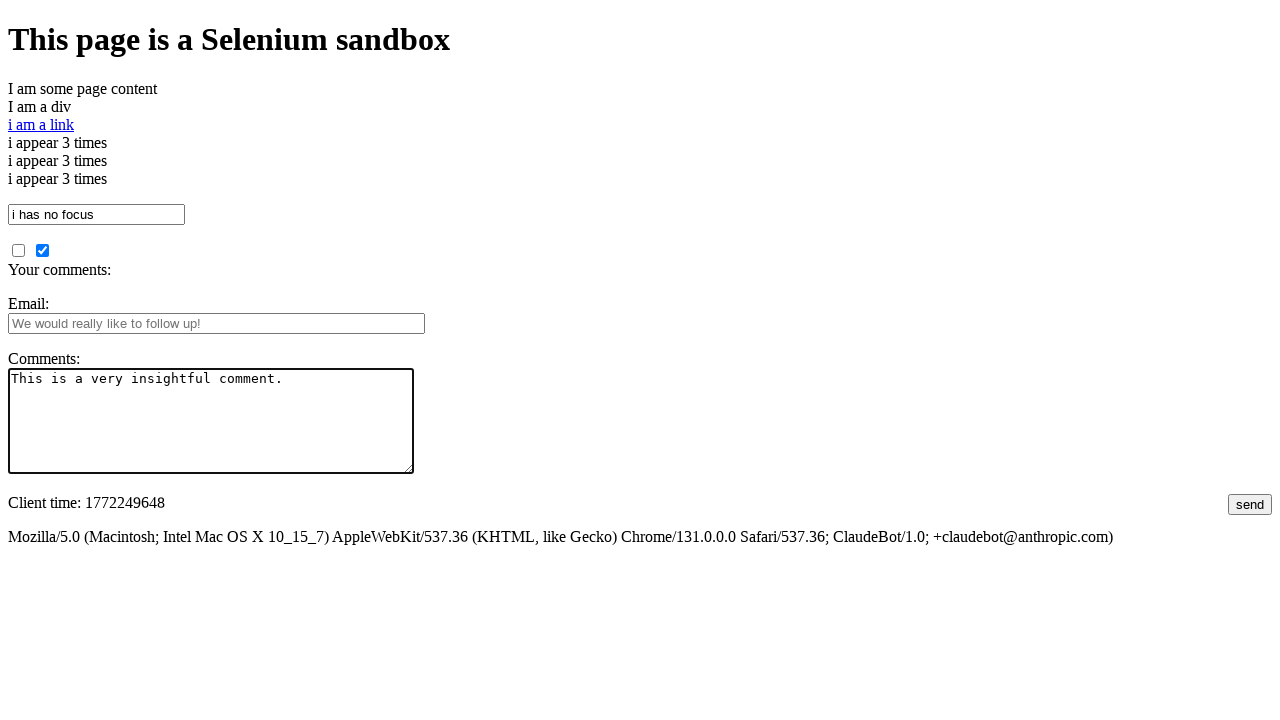

Clicked submit button to submit comment form at (1250, 504) on #submit
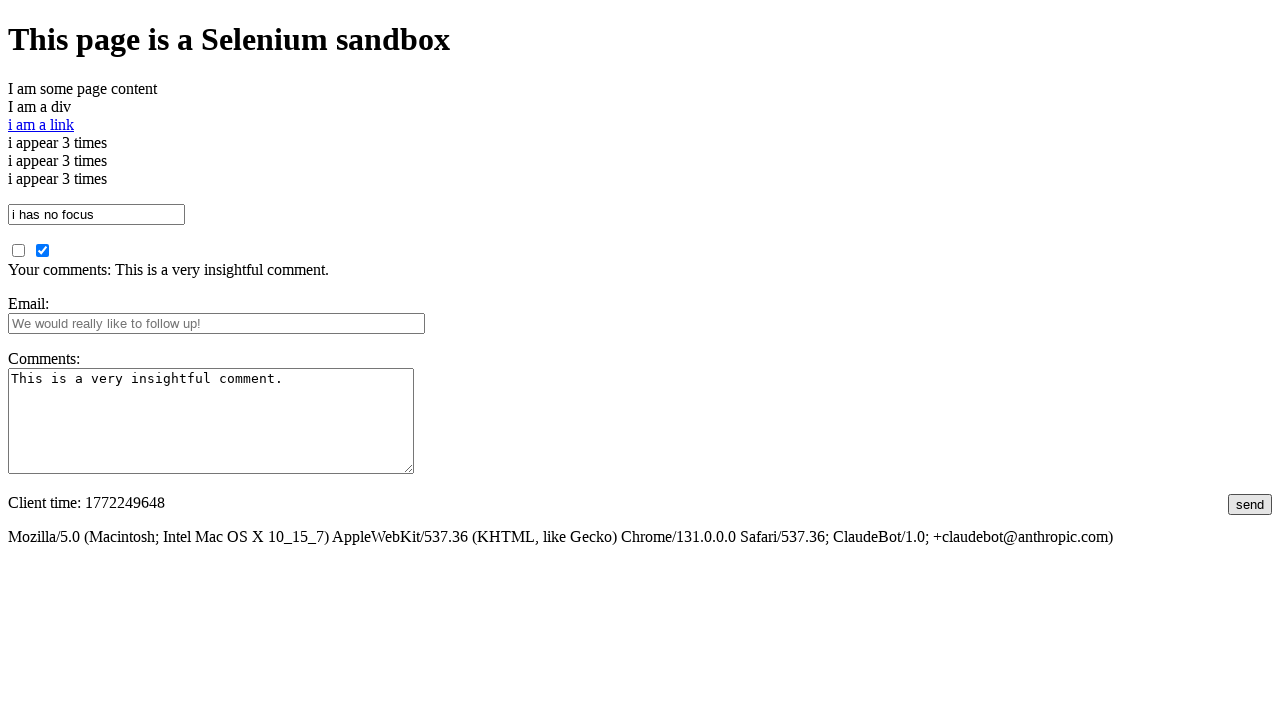

Waited for comment display element to appear
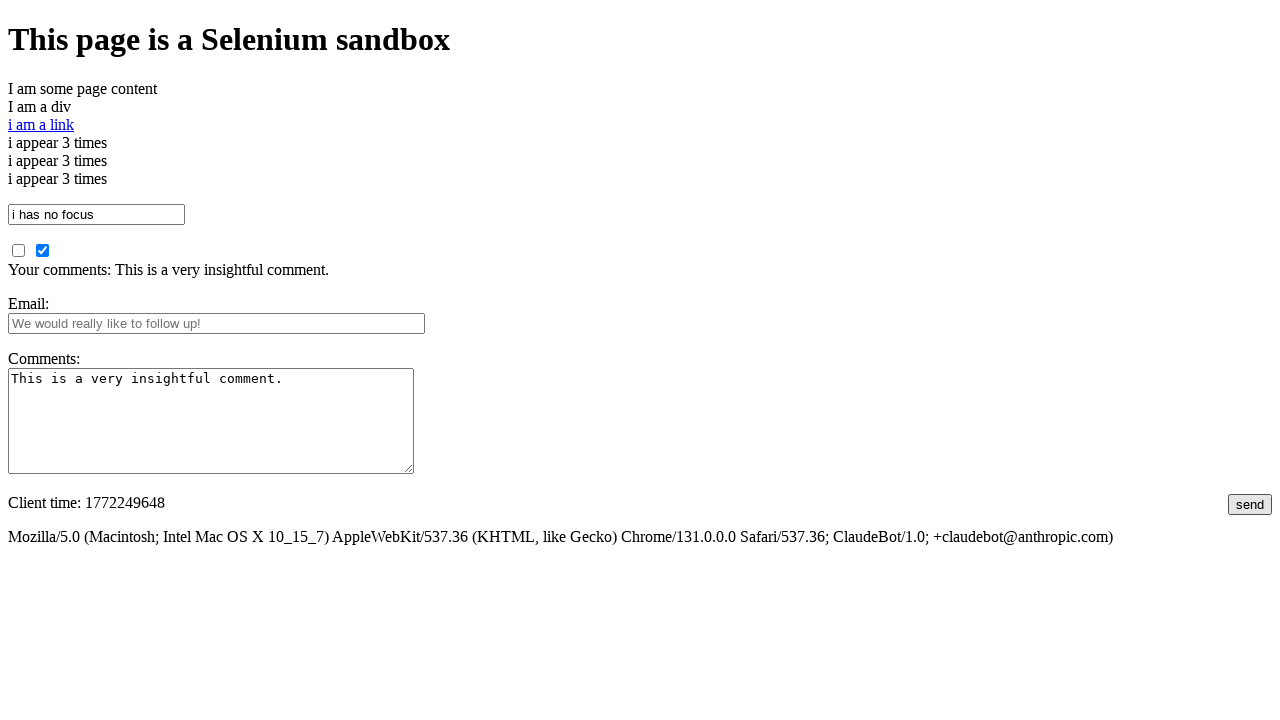

Verified comment was displayed correctly: 'Your comments: This is a very insightful comment.'
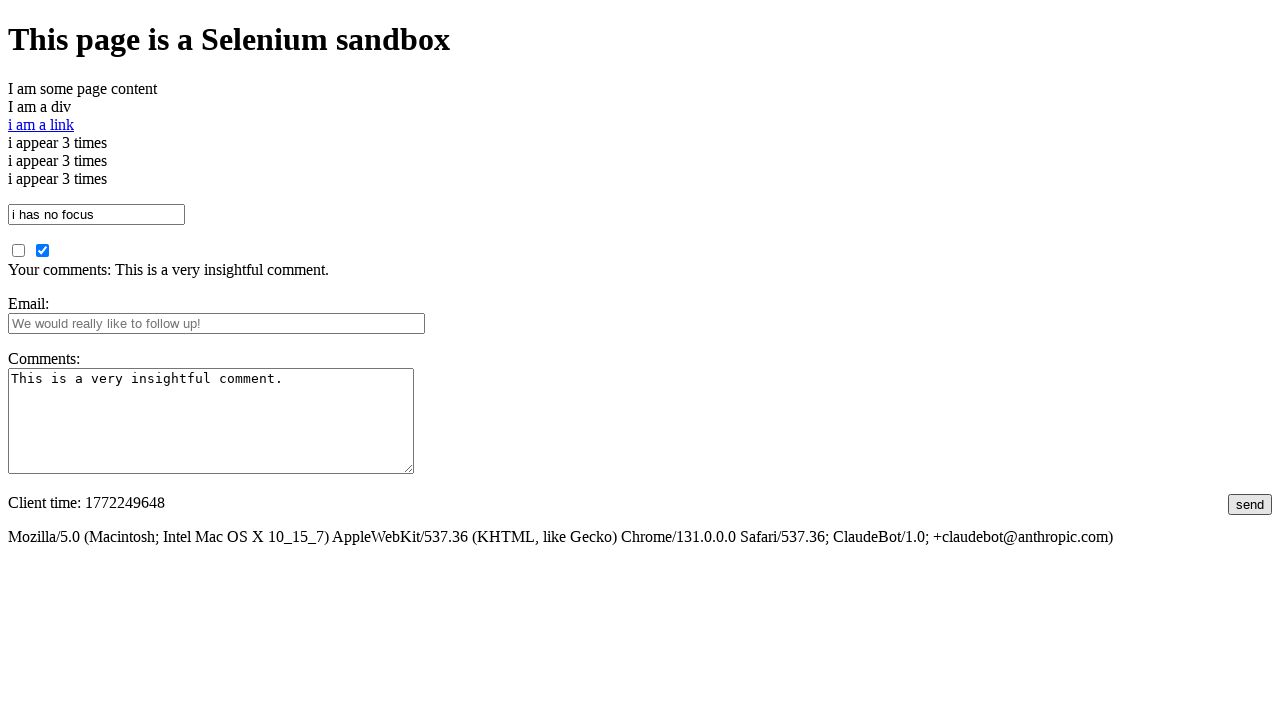

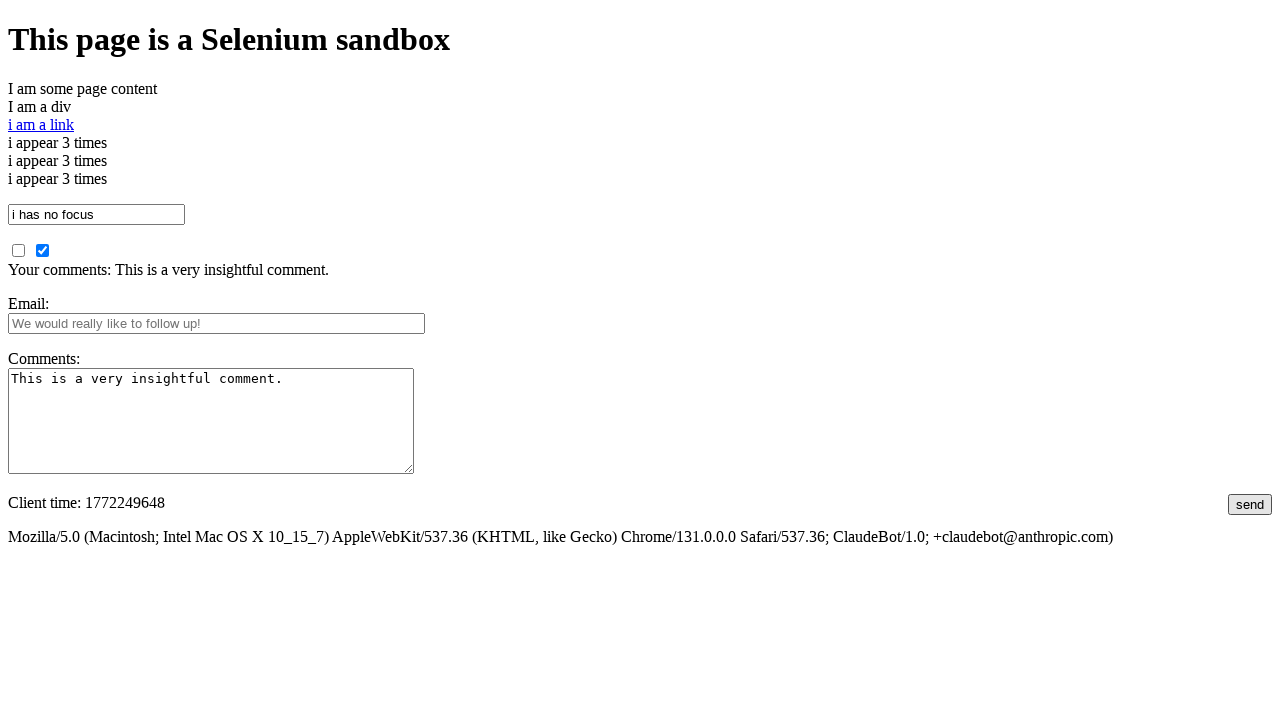